Tests download functionality by clicking the download button

Starting URL: https://demoqa.com/upload-download

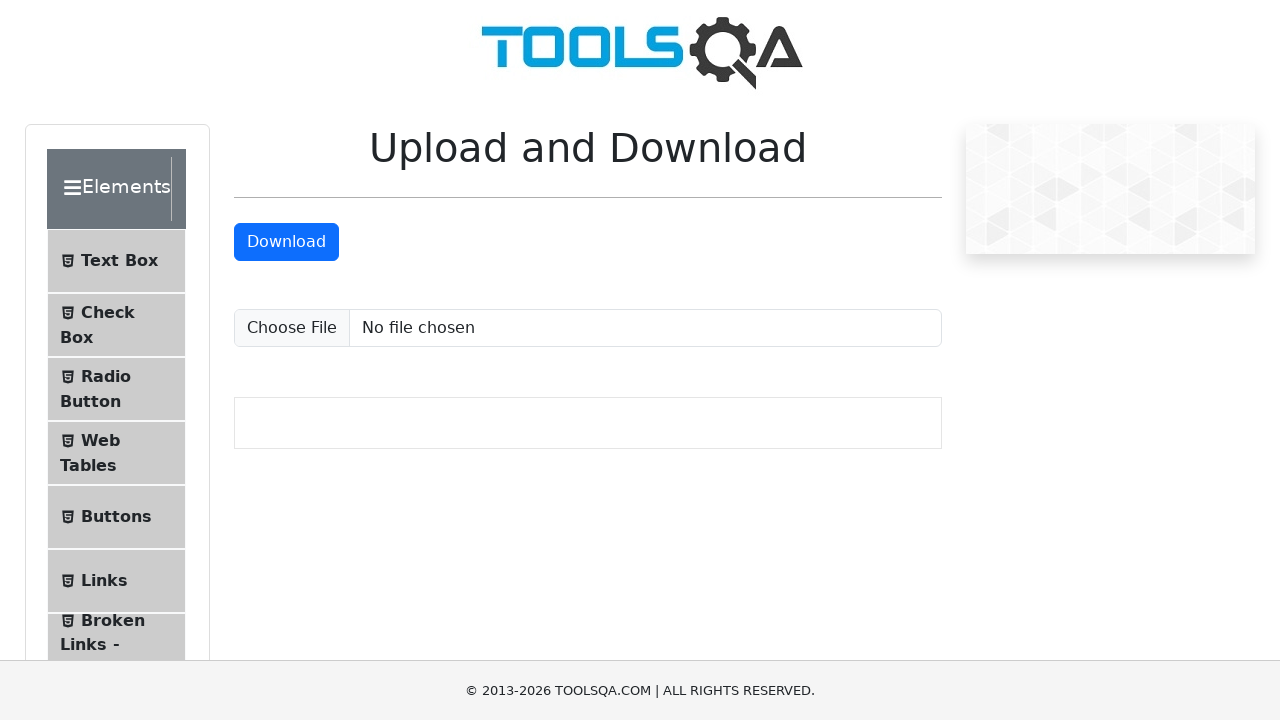

Clicked download button to initiate file download at (286, 242) on xpath=//a[@id='downloadButton']
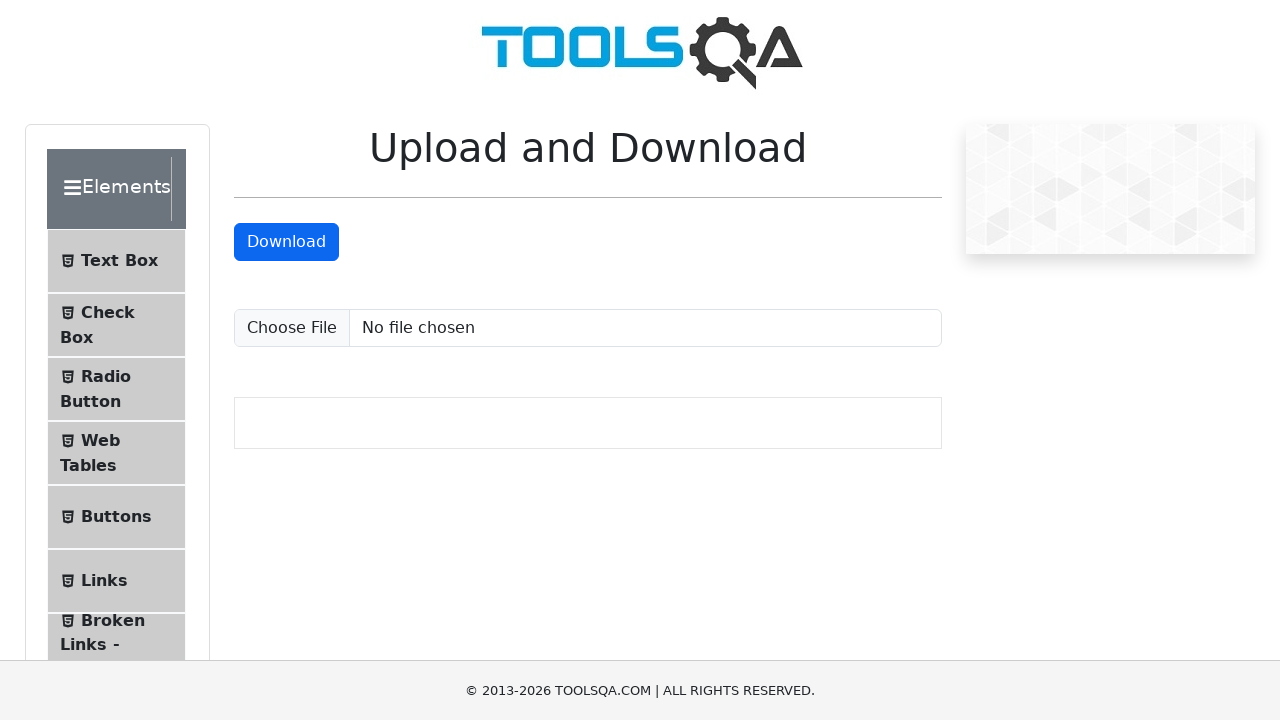

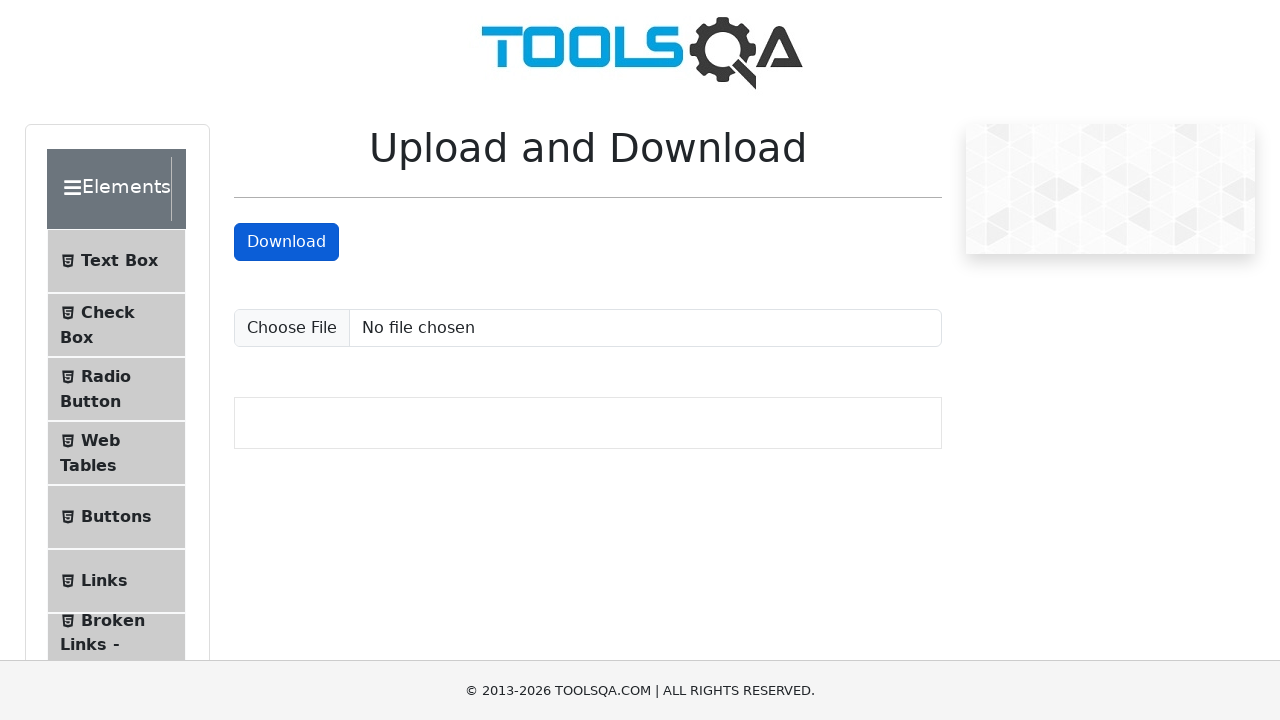